Tests the first page of flight booking by selecting departure and destination cities and clicking find flights

Starting URL: https://blazedemo.com/index.php

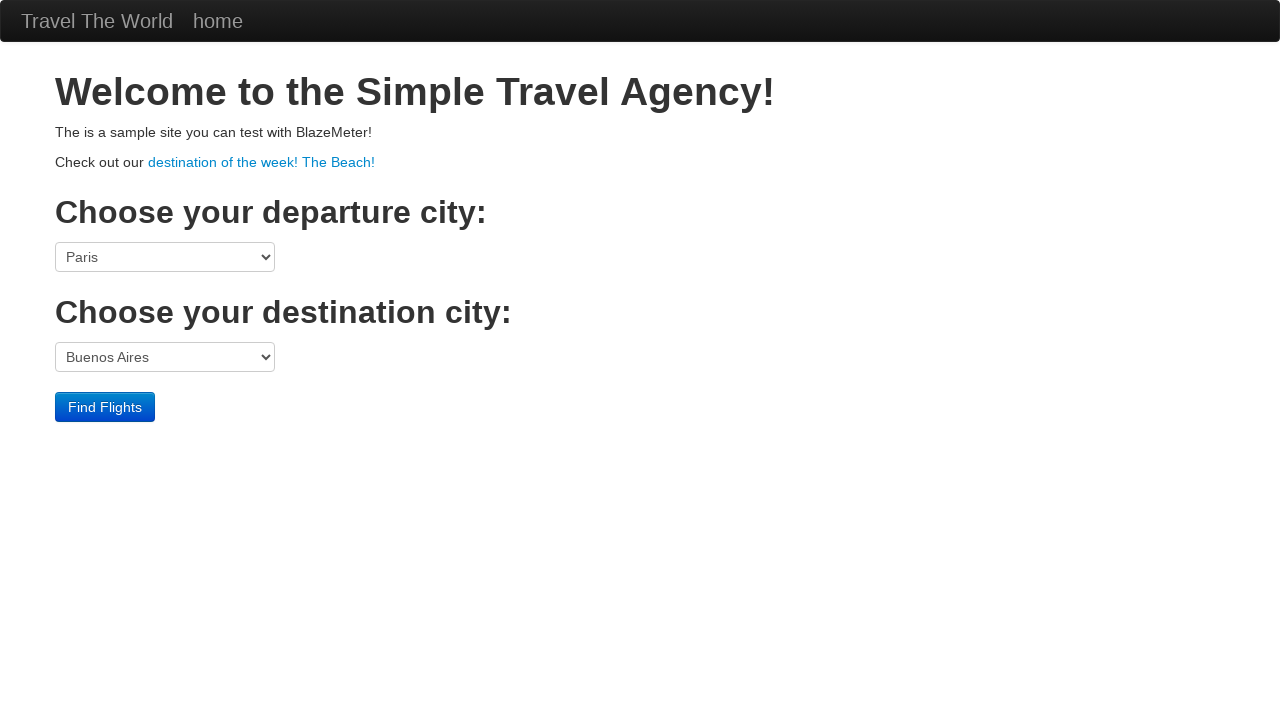

Clicked on destination of the week link at (262, 162) on text=destination of the week! The Beach!
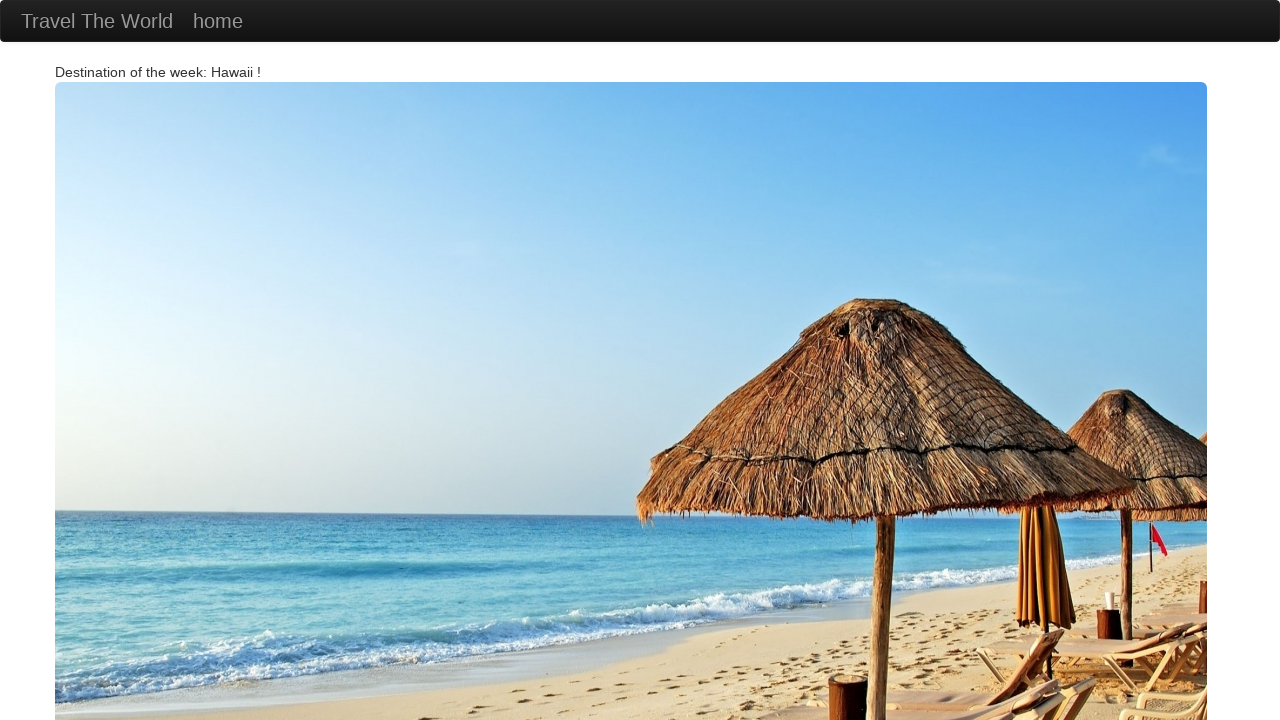

Navigated back to main page
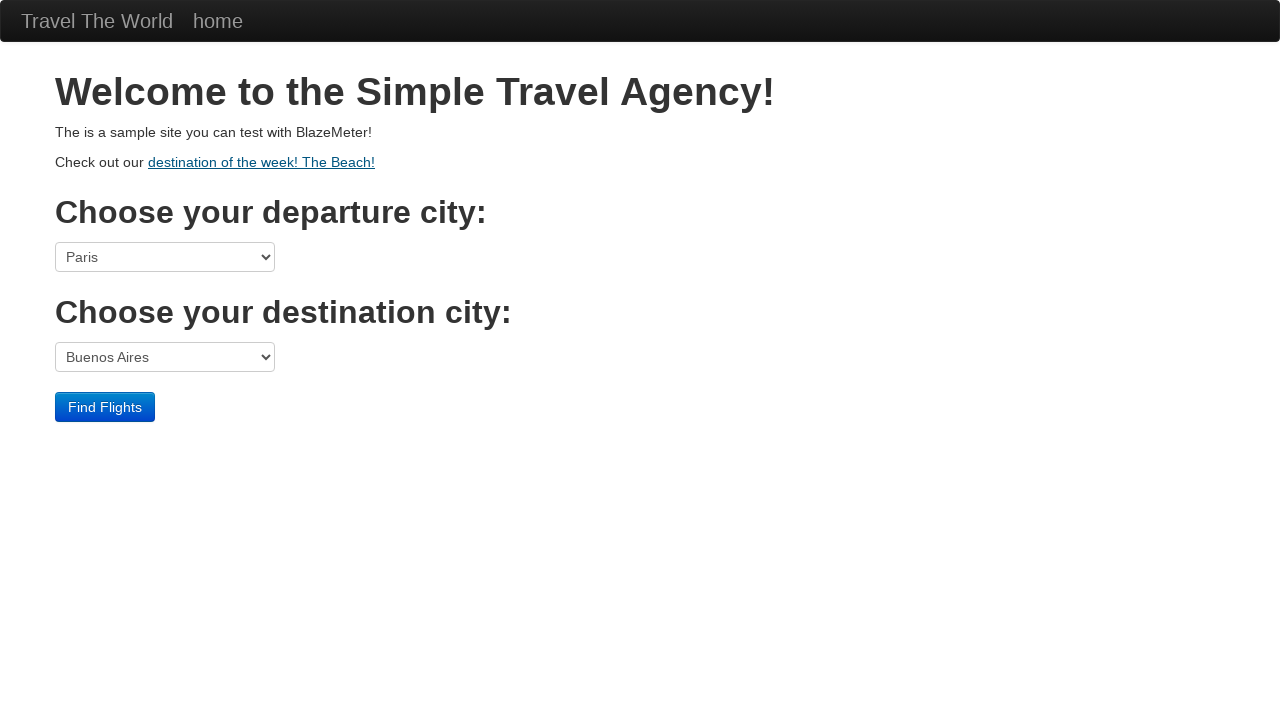

Selected departure city (6th option) on select[name='fromPort']
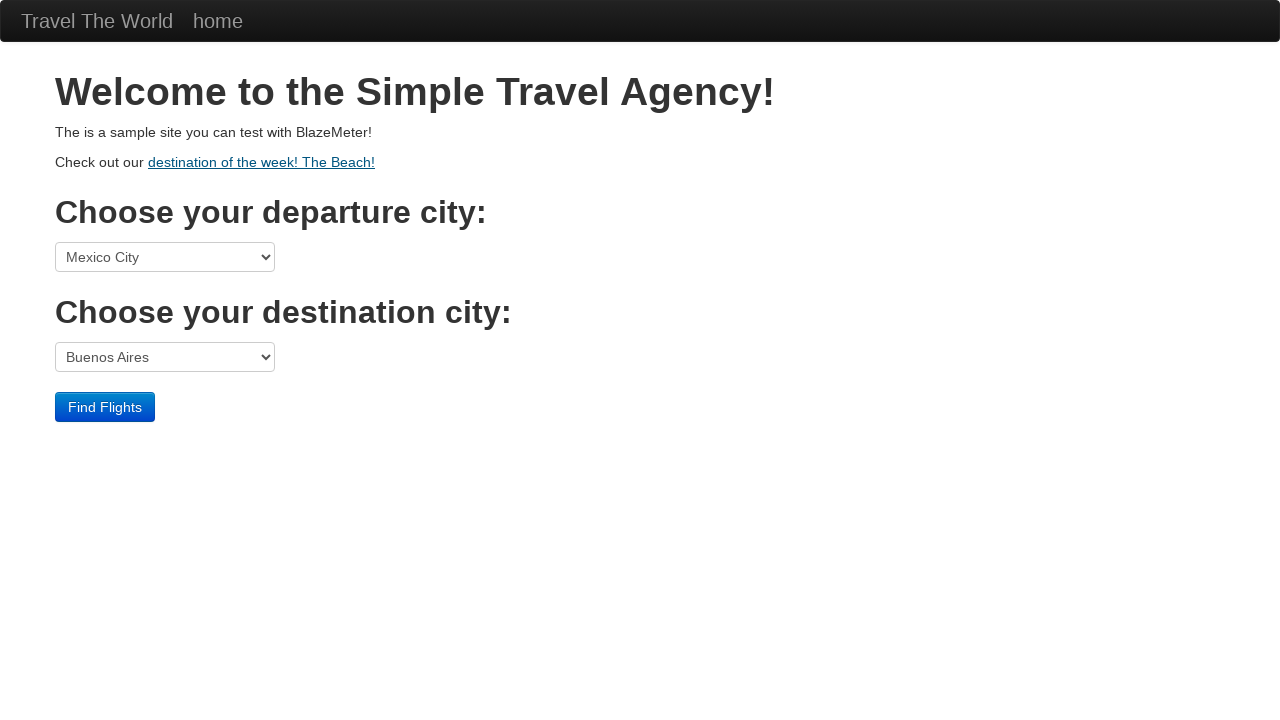

Selected destination city (3rd option) on select[name='toPort']
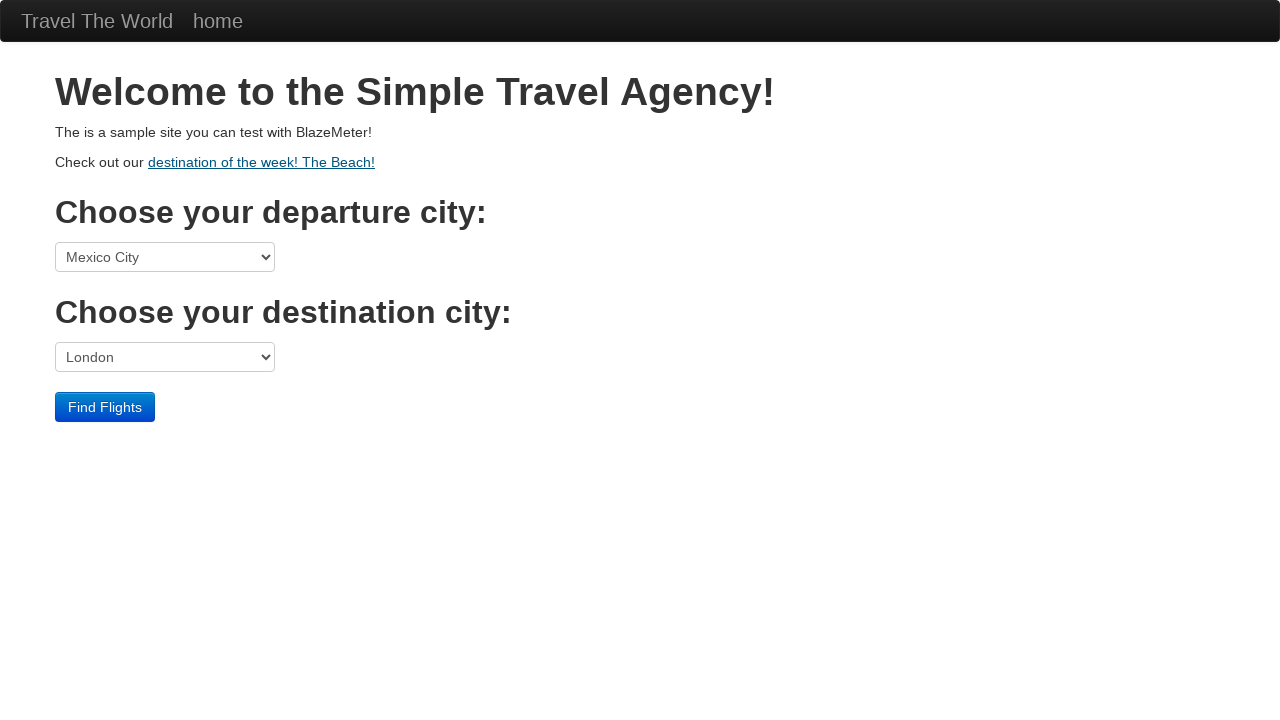

Clicked Find Flights button at (105, 407) on input[type='submit'][value='Find Flights']
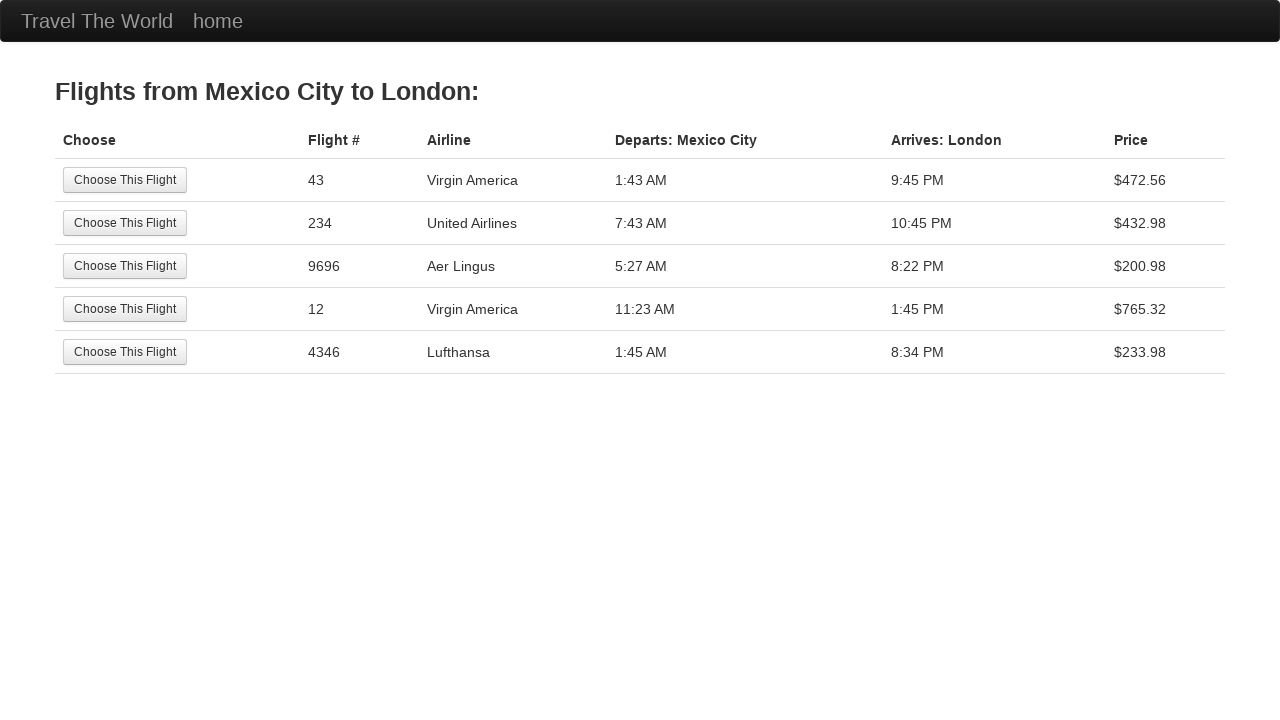

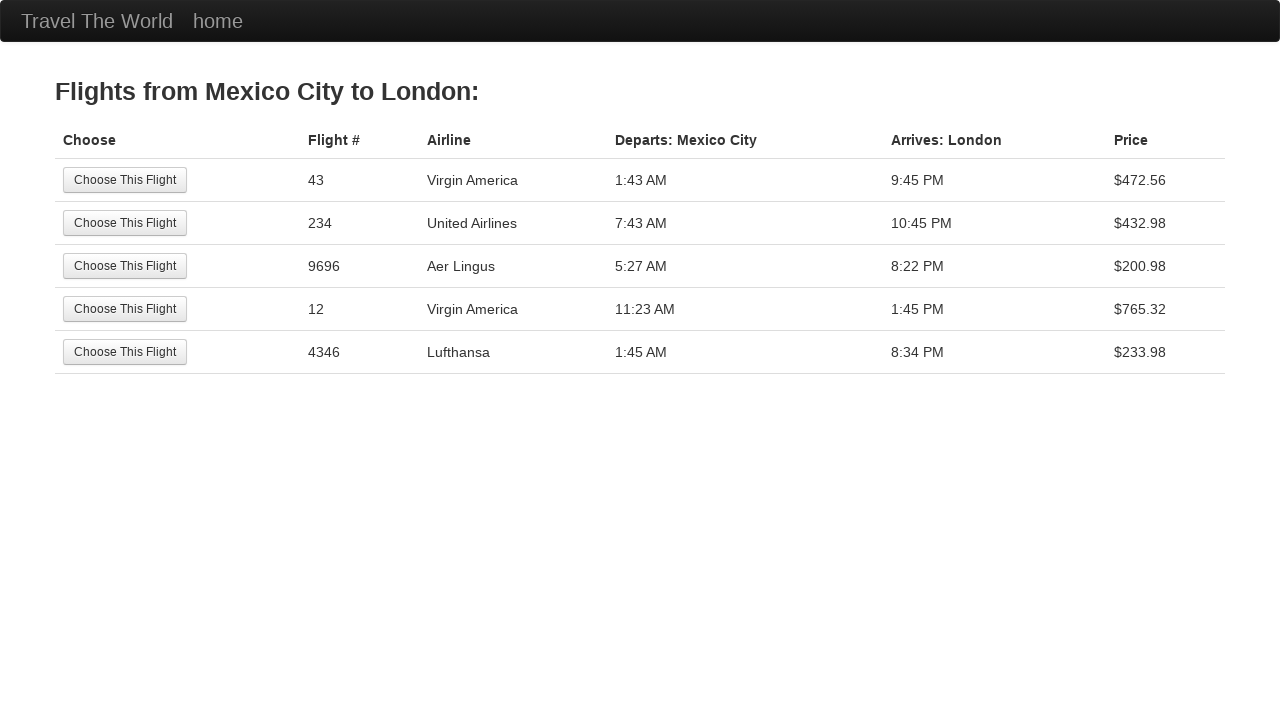